Navigates to the Nhan Dan Vietnamese news website and clicks on the most prominent breaking news headline to open the article.

Starting URL: https://nhandan.vn/

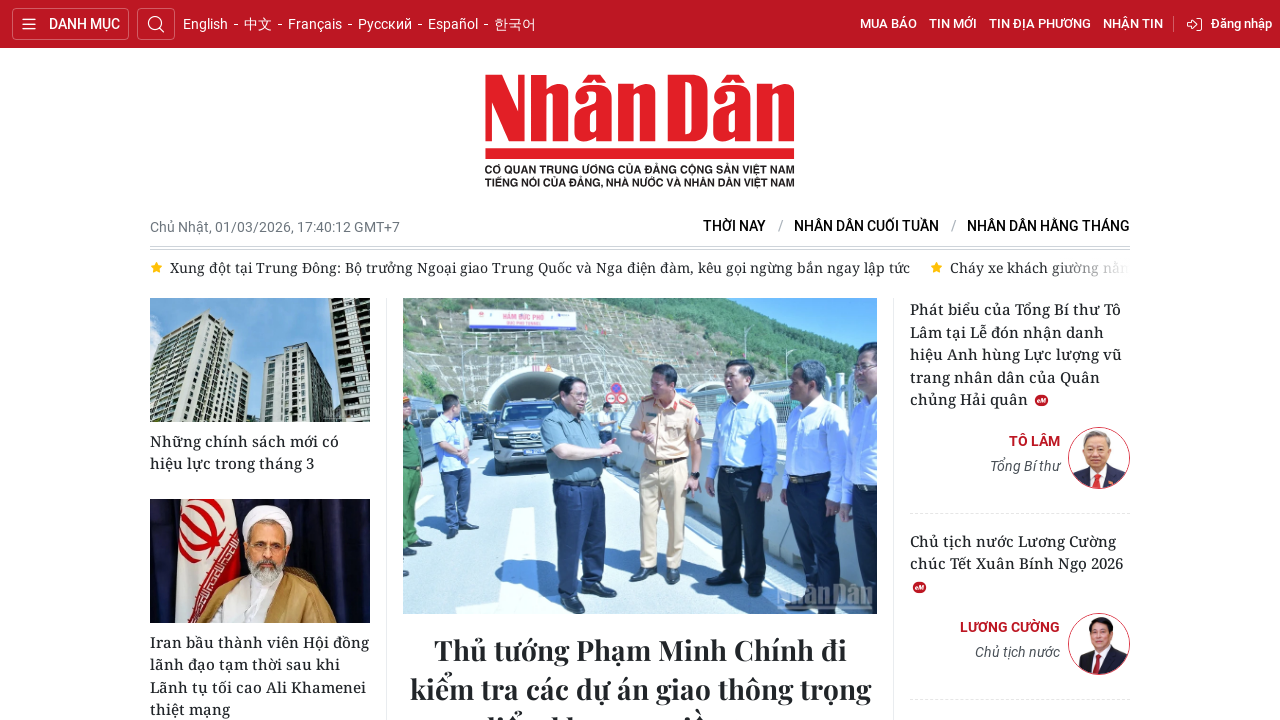

Navigated to Nhan Dan Vietnamese news website
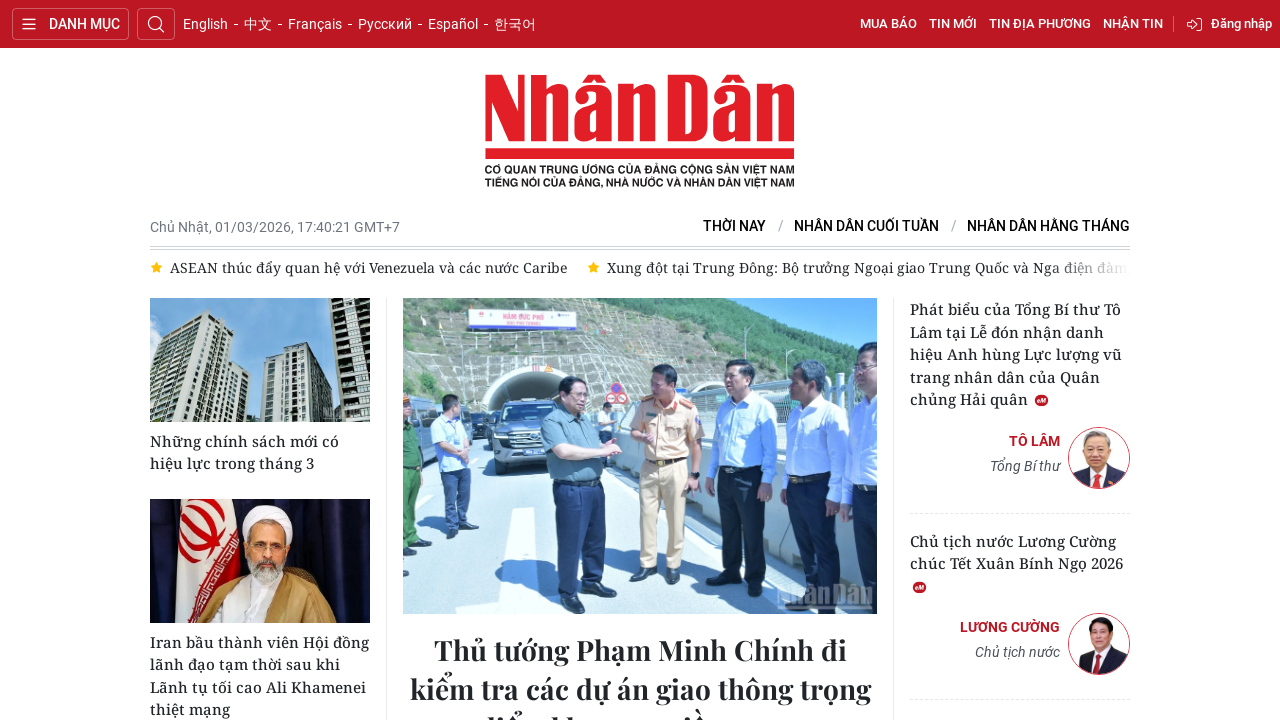

Clicked on the most prominent breaking news headline at (640, 614) on xpath=//h2/a
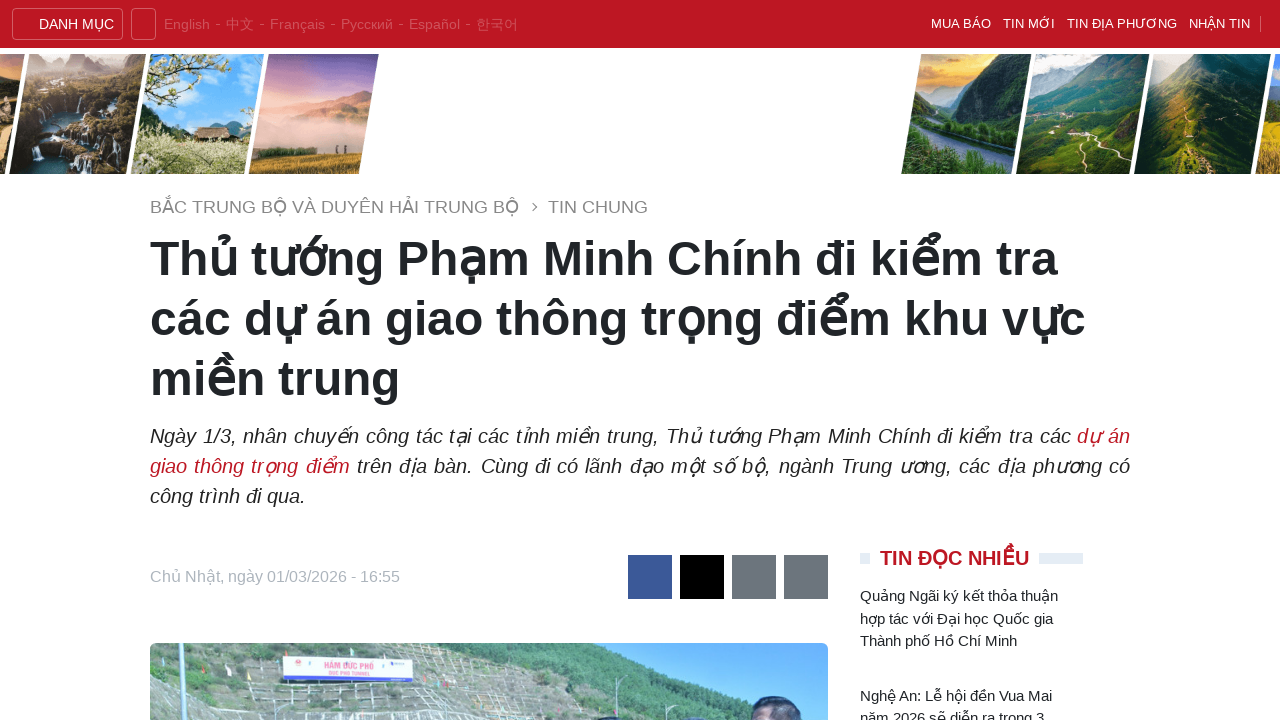

Article page loaded completely
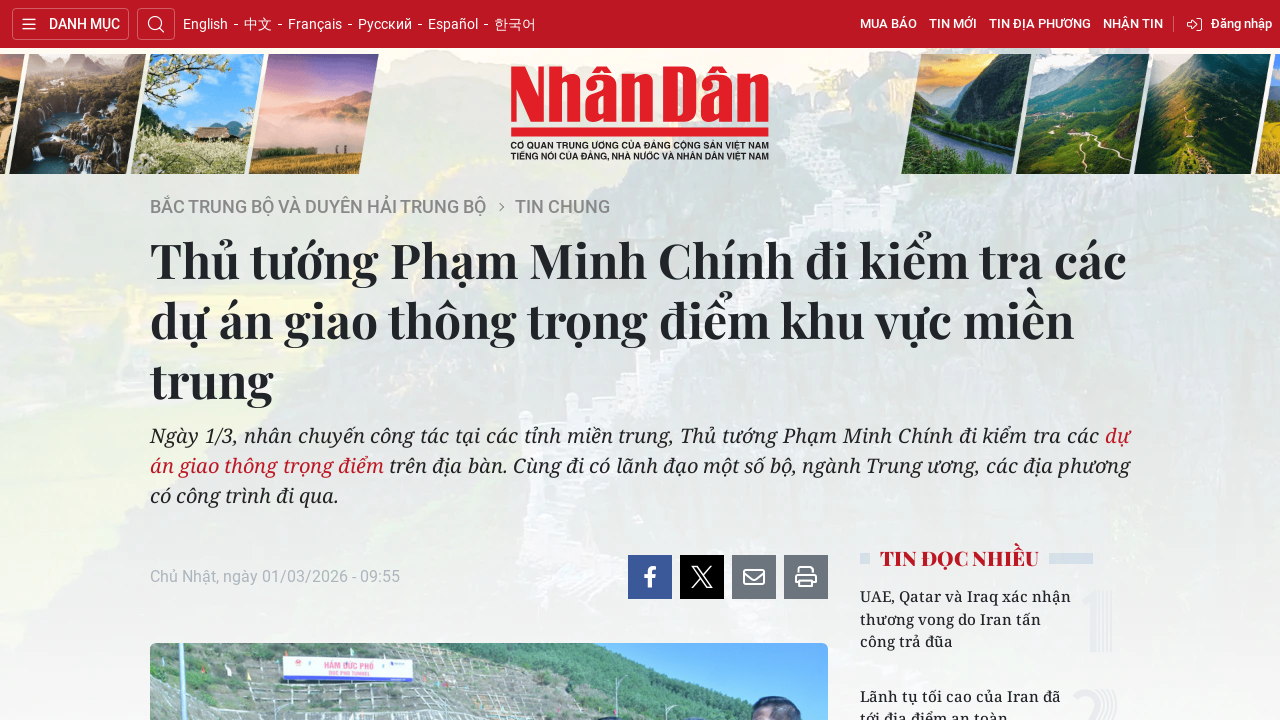

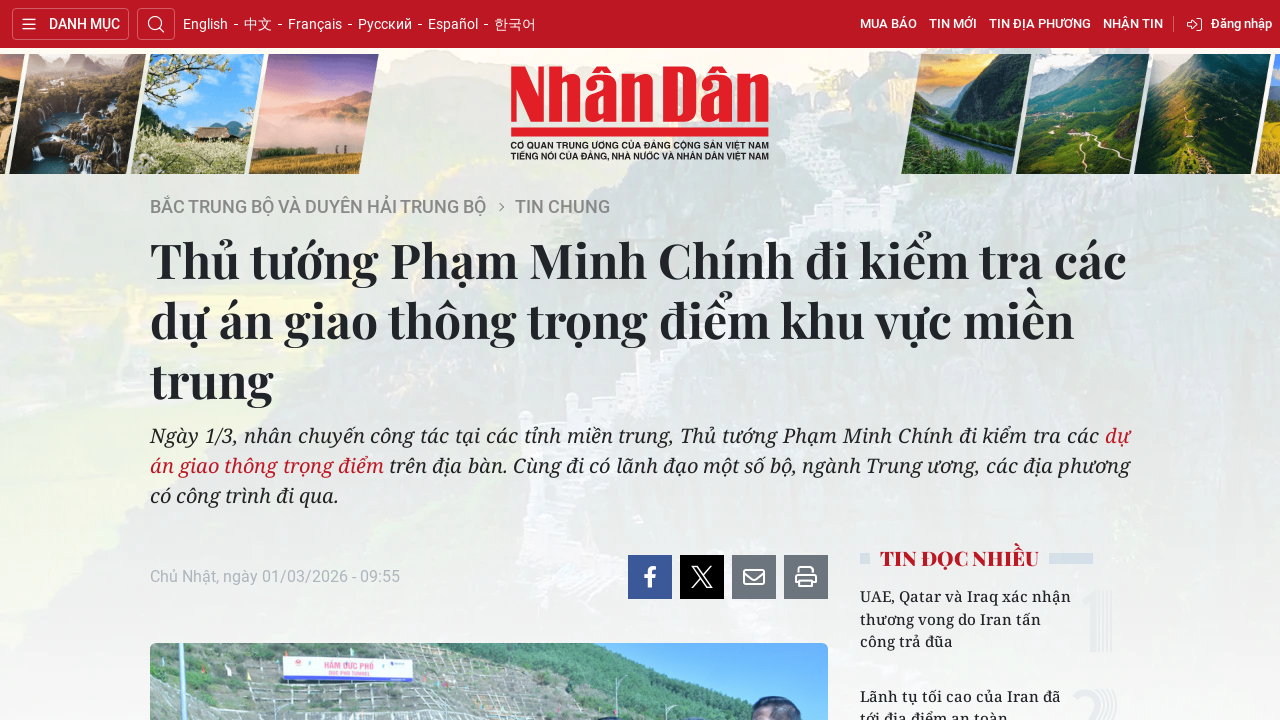